Navigates to A/B Testing page and verifies the header text

Starting URL: https://the-internet.herokuapp.com/

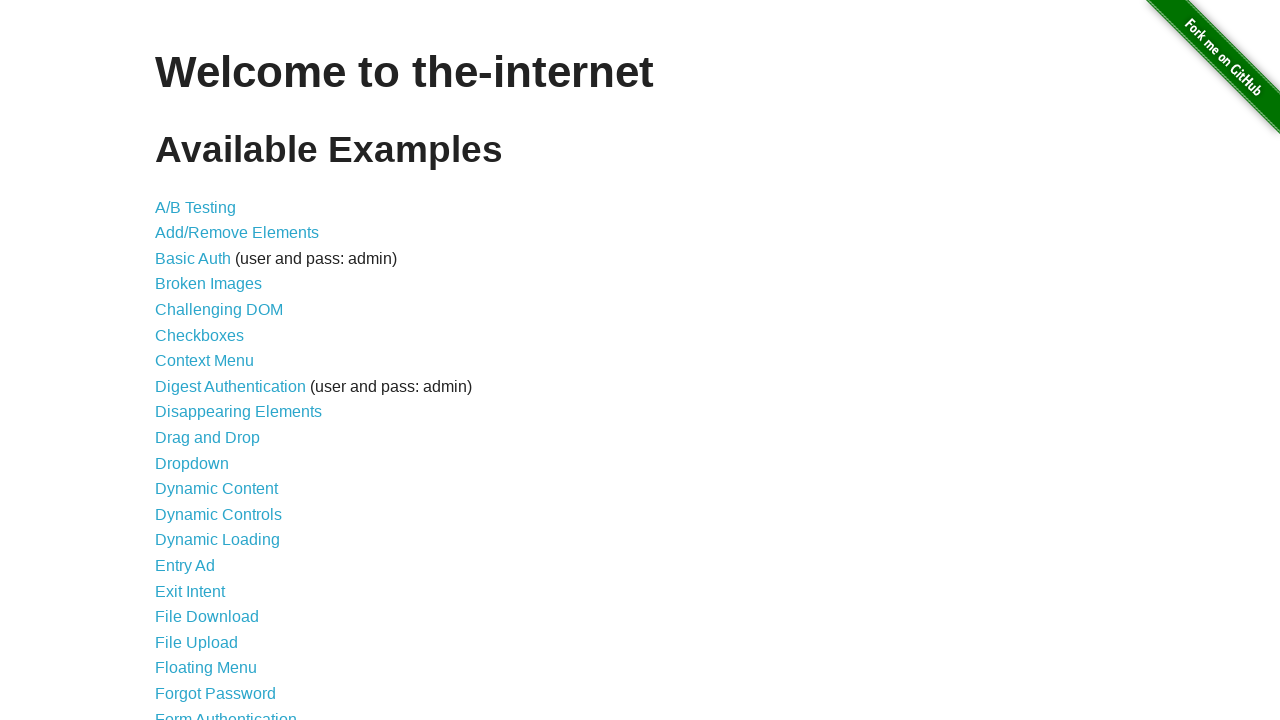

Navigated to the-internet.herokuapp.com homepage
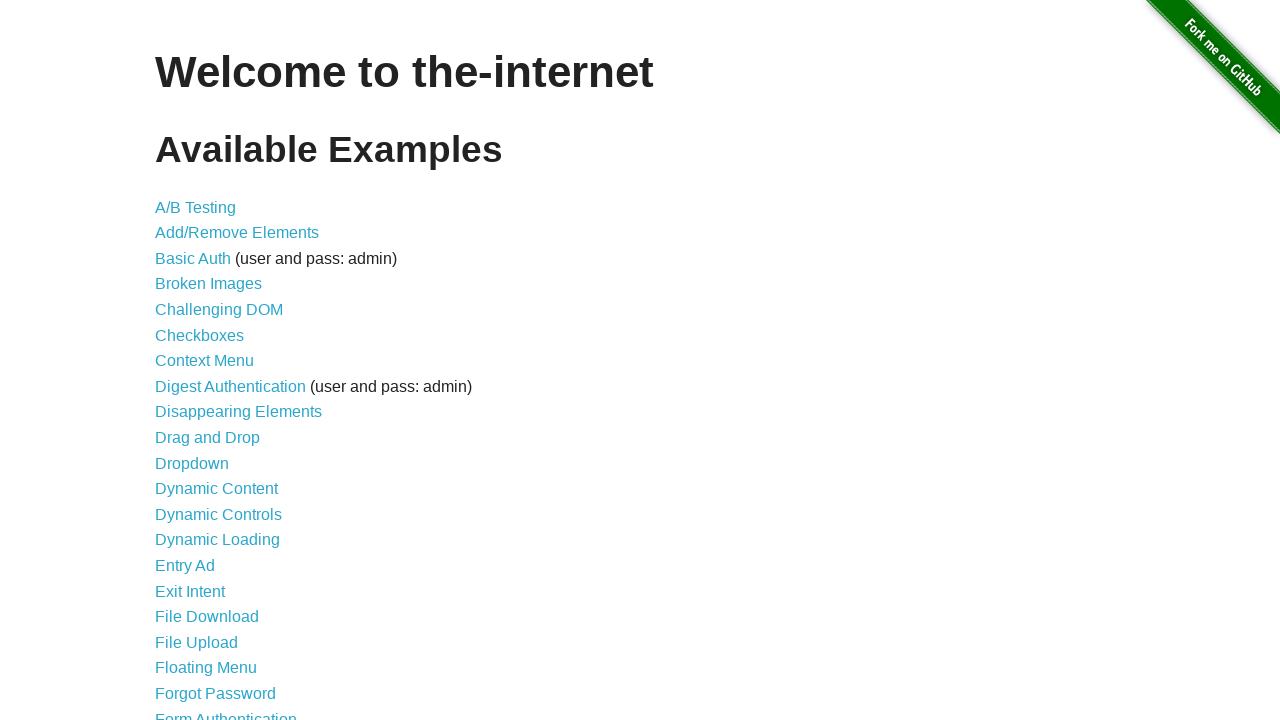

Clicked on A/B Testing link at (196, 207) on text=A/B Testing
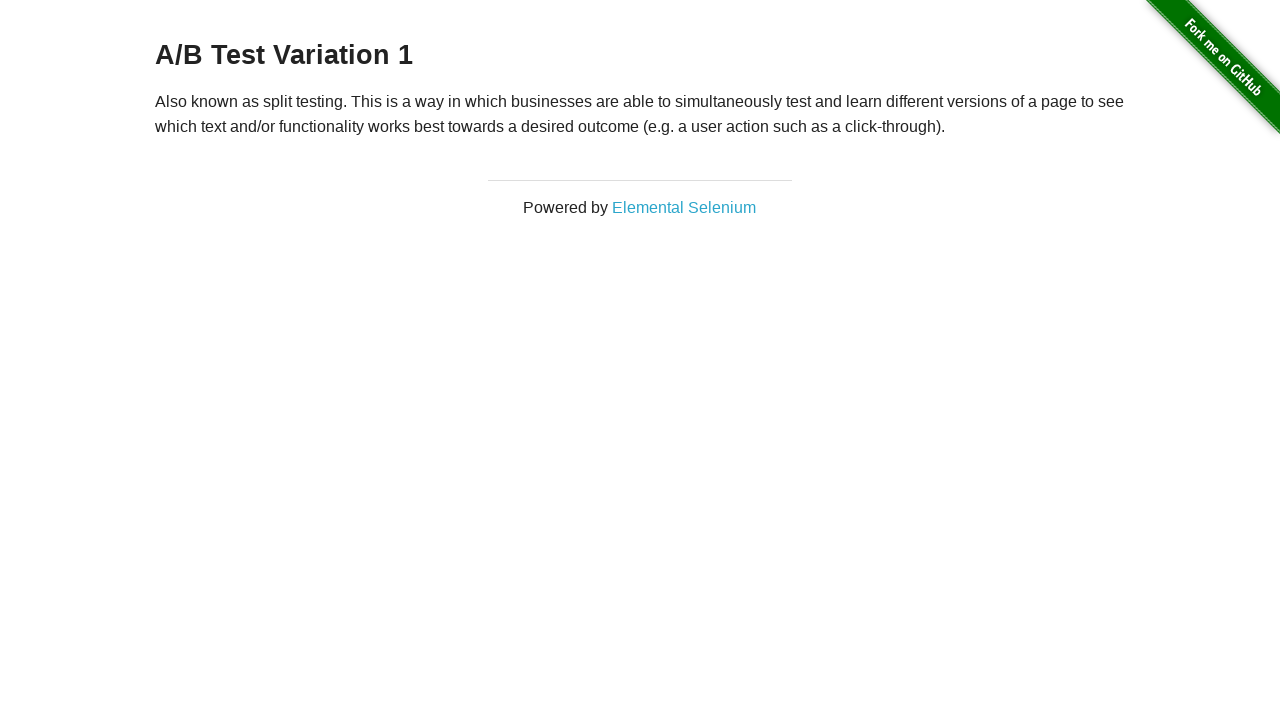

Header element loaded
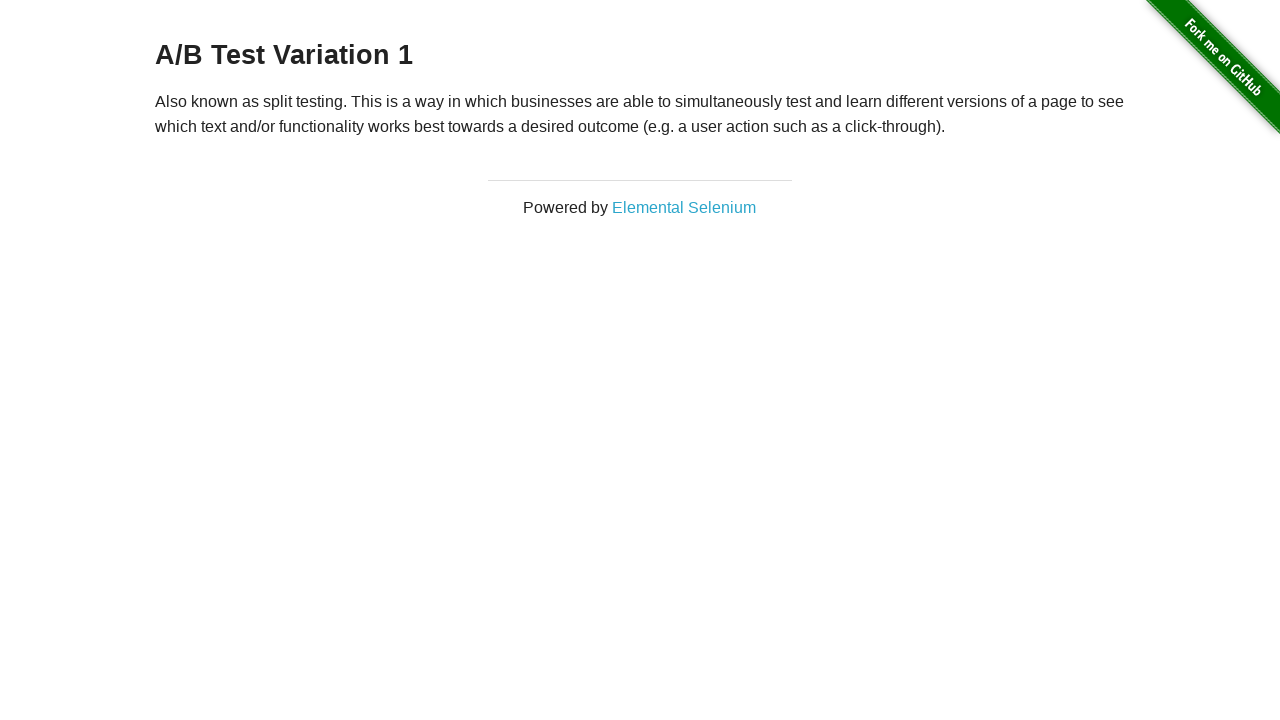

Retrieved header text: 'A/B Test Variation 1'
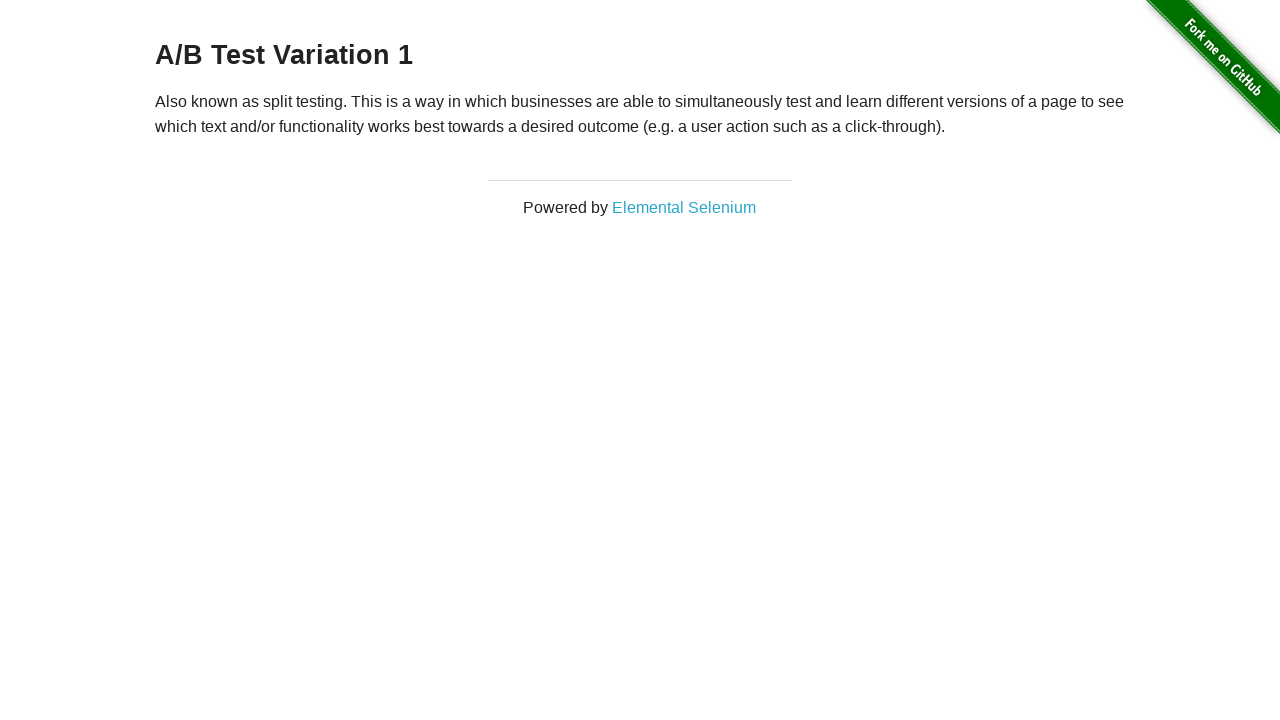

Verified header text is either 'No A/B Test' or 'A/B Test Variation 1'
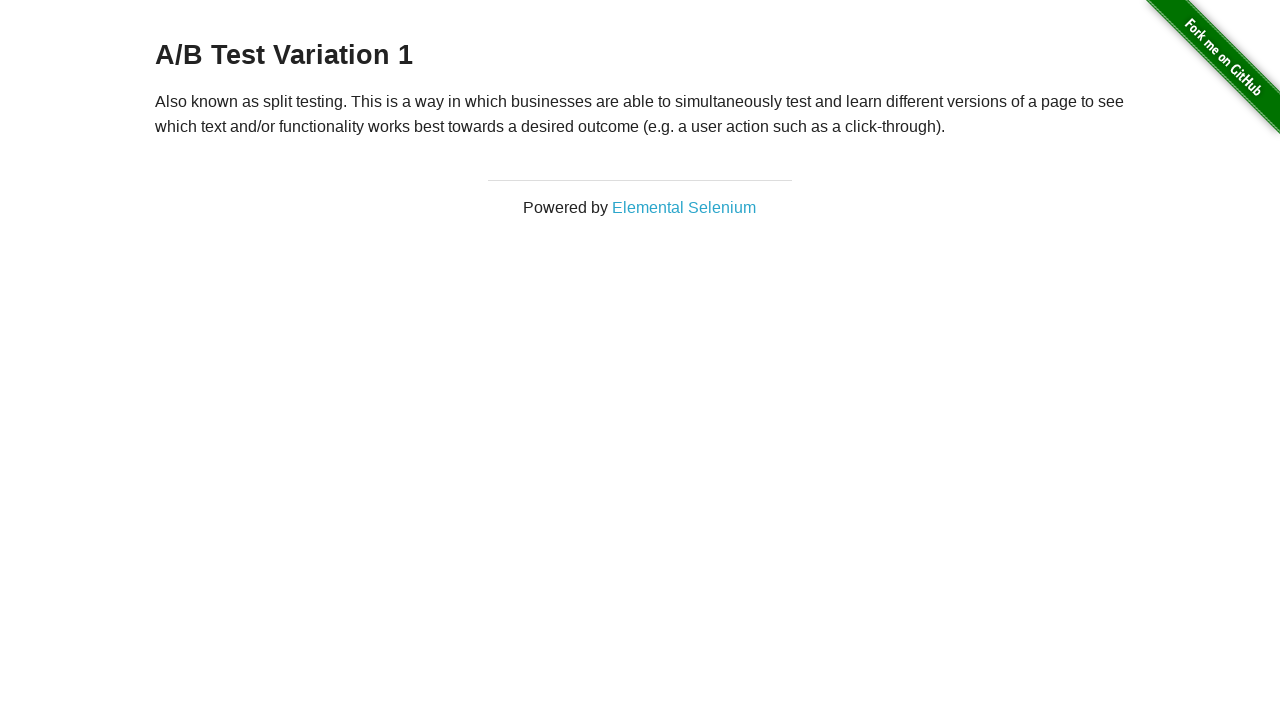

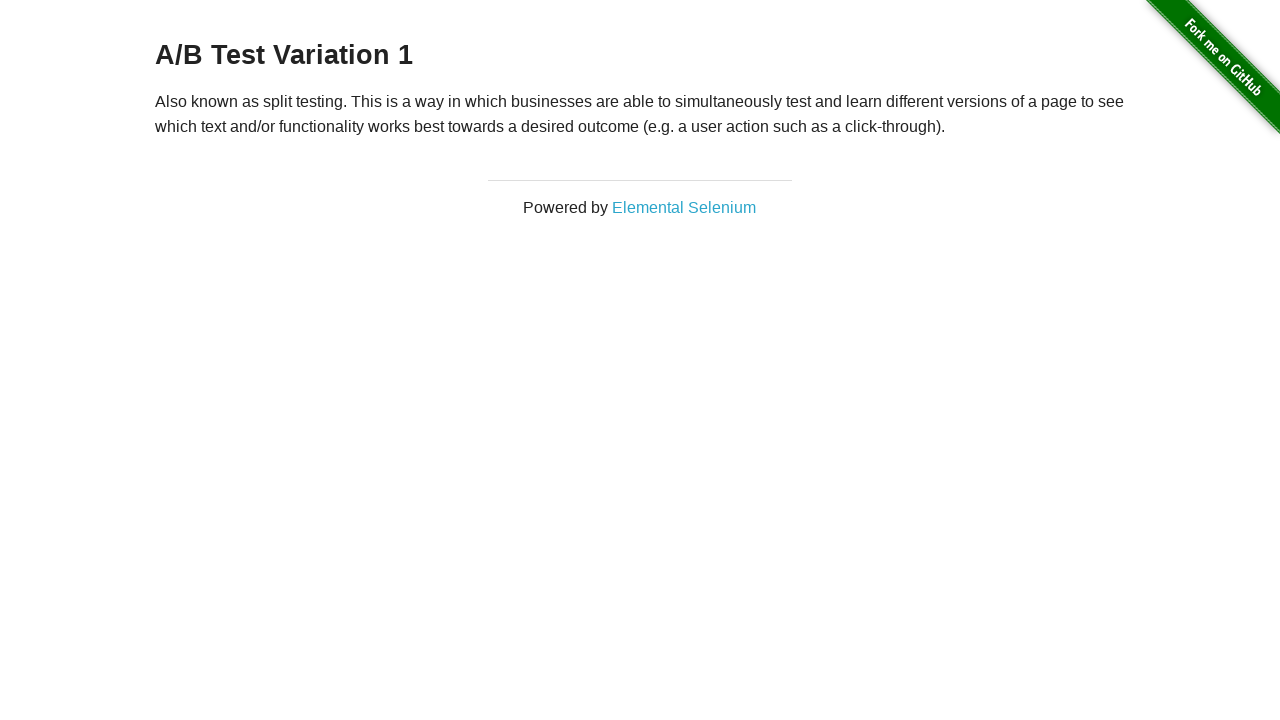